Tests alert handling functionality by triggering an alert through a button click and accepting it

Starting URL: https://ineuron-courses.vercel.app/practise

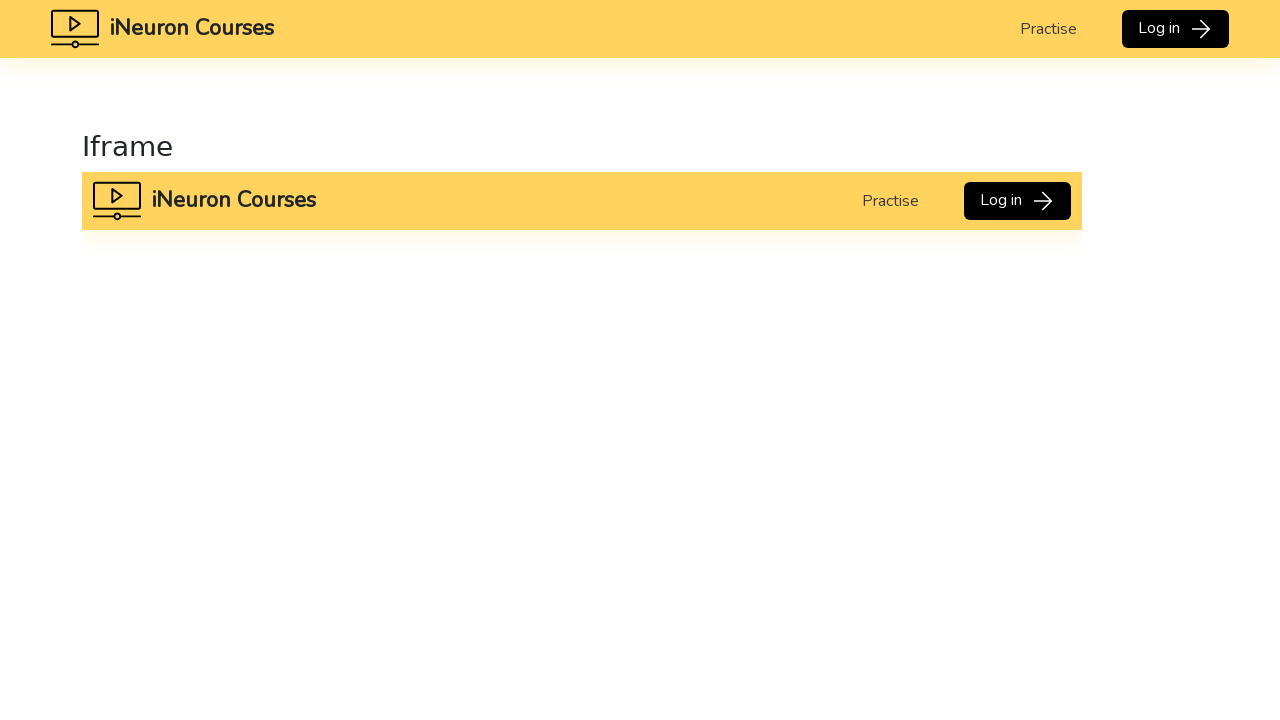

Scrolled down 900px to make the button visible
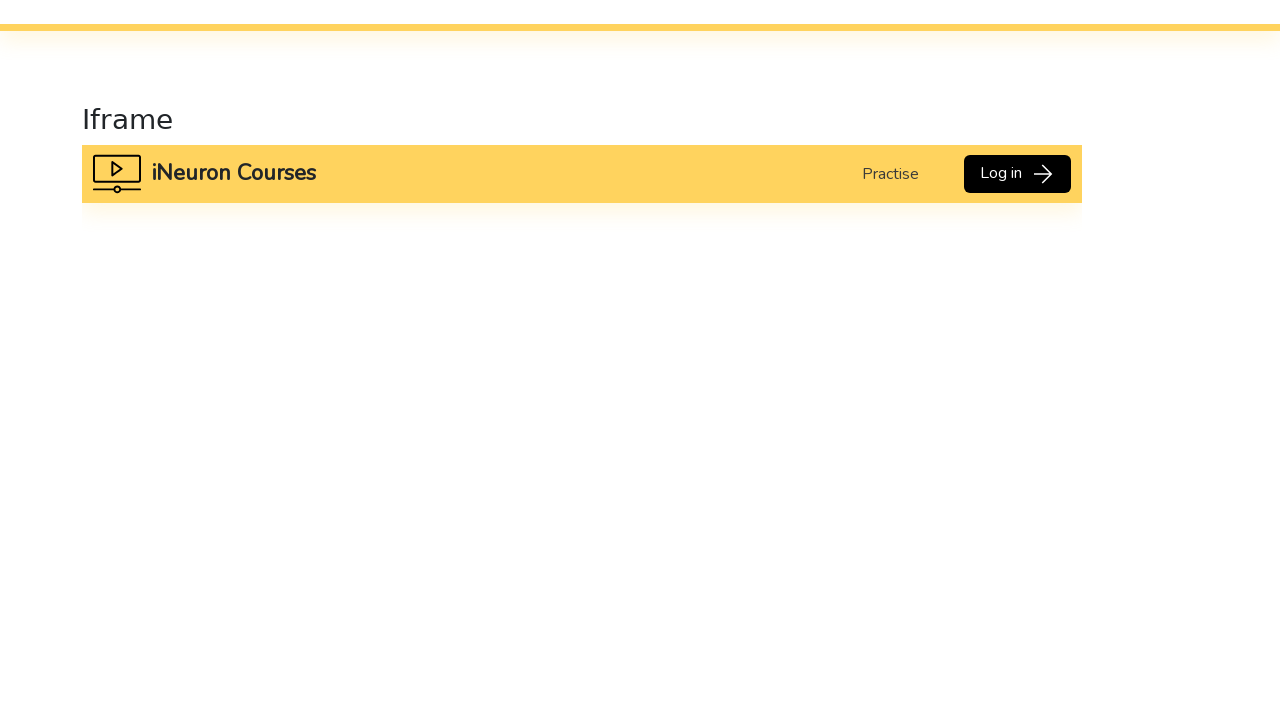

Waited 5 seconds for page to settle after scrolling
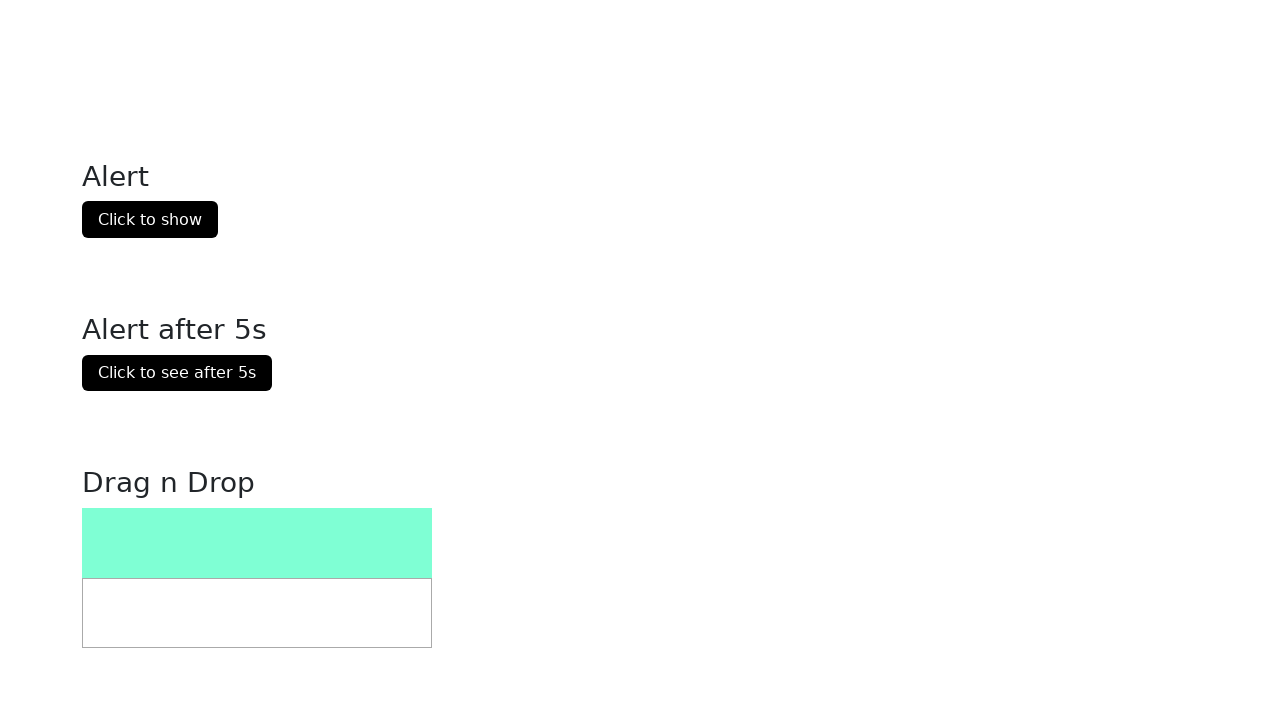

Clicked the practice button to trigger alert dialog at (150, 220) on .practiseBtn
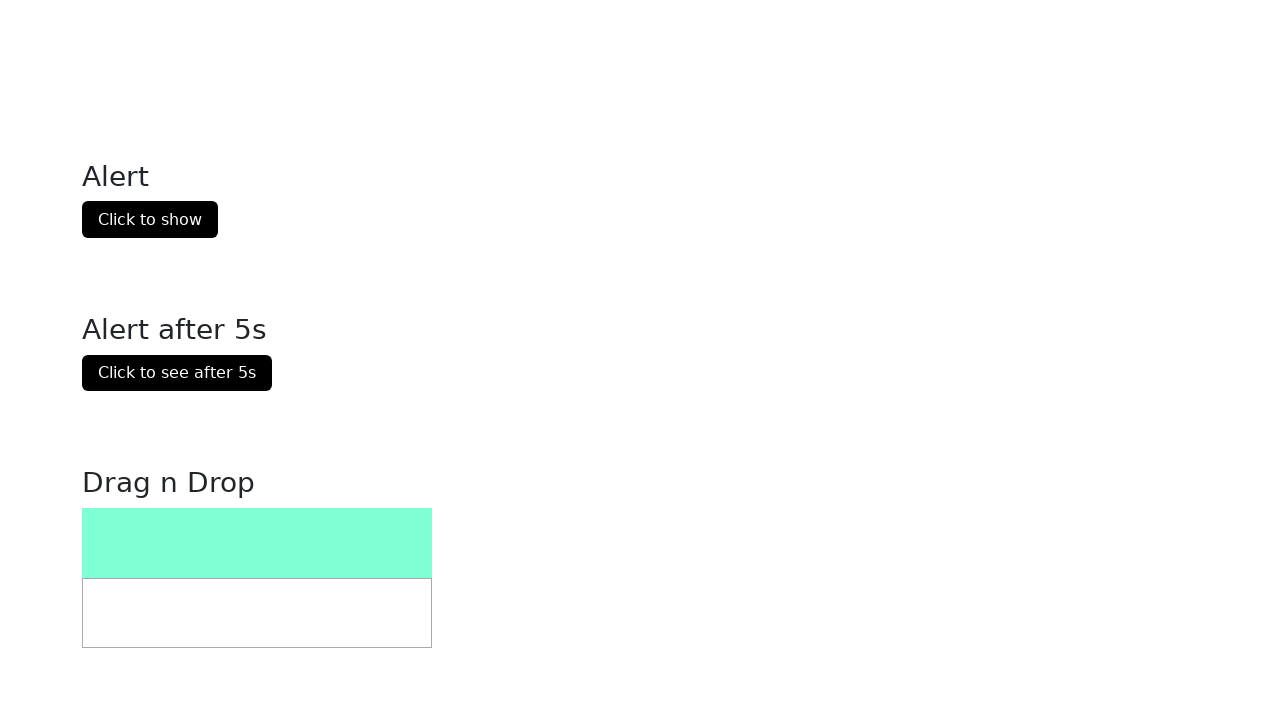

Set up alert dialog handler to accept the alert
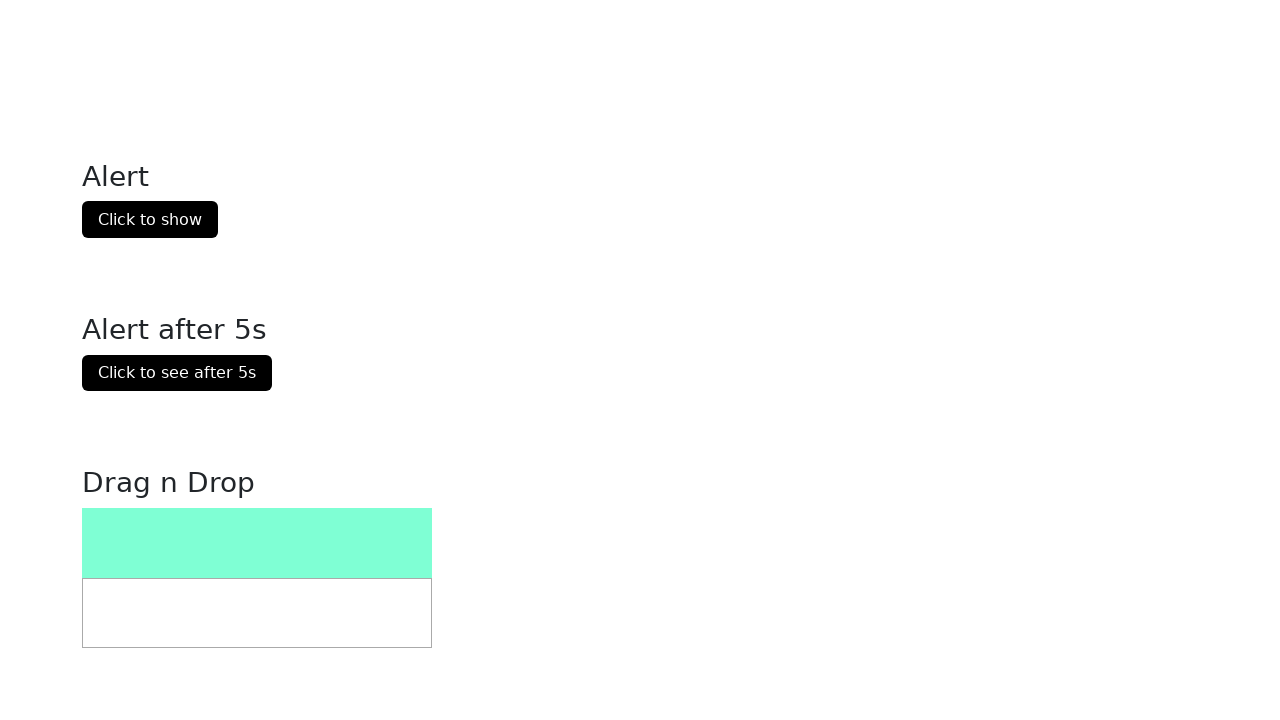

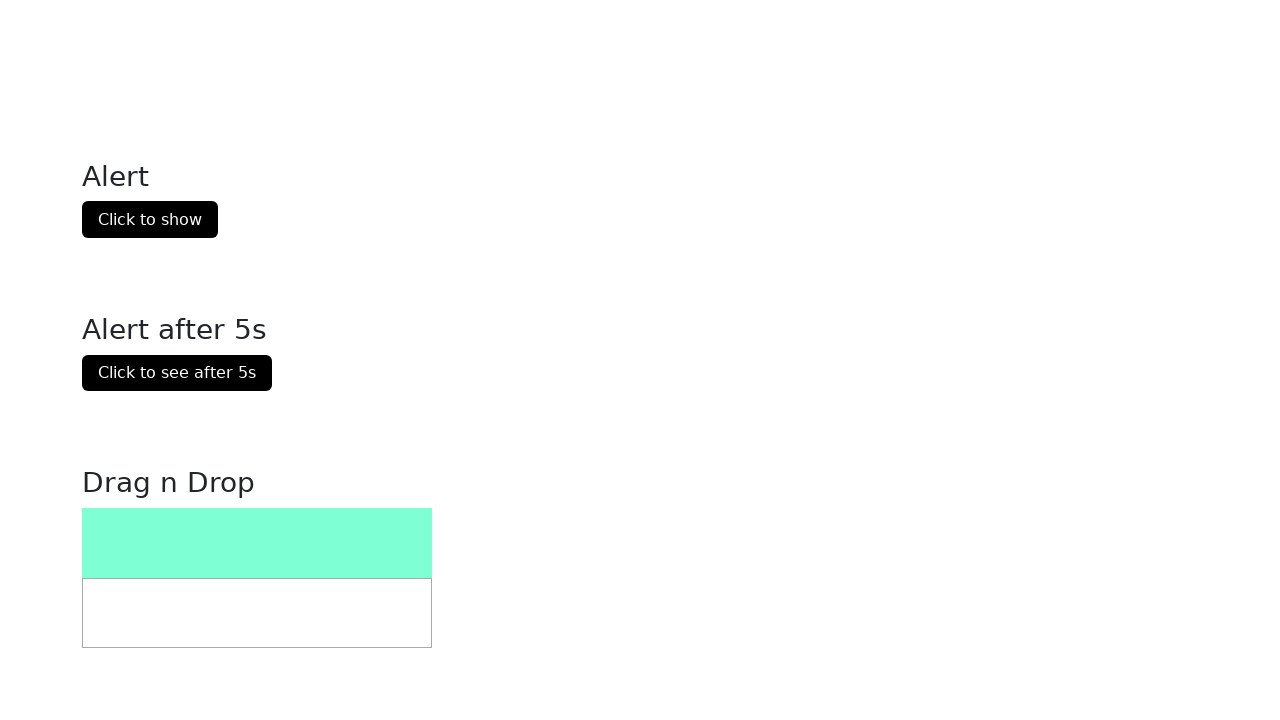